Tests the website functionality in Chrome browser by clicking the "Për ne" link and verifying navigation.

Starting URL: https://kselsig.com/

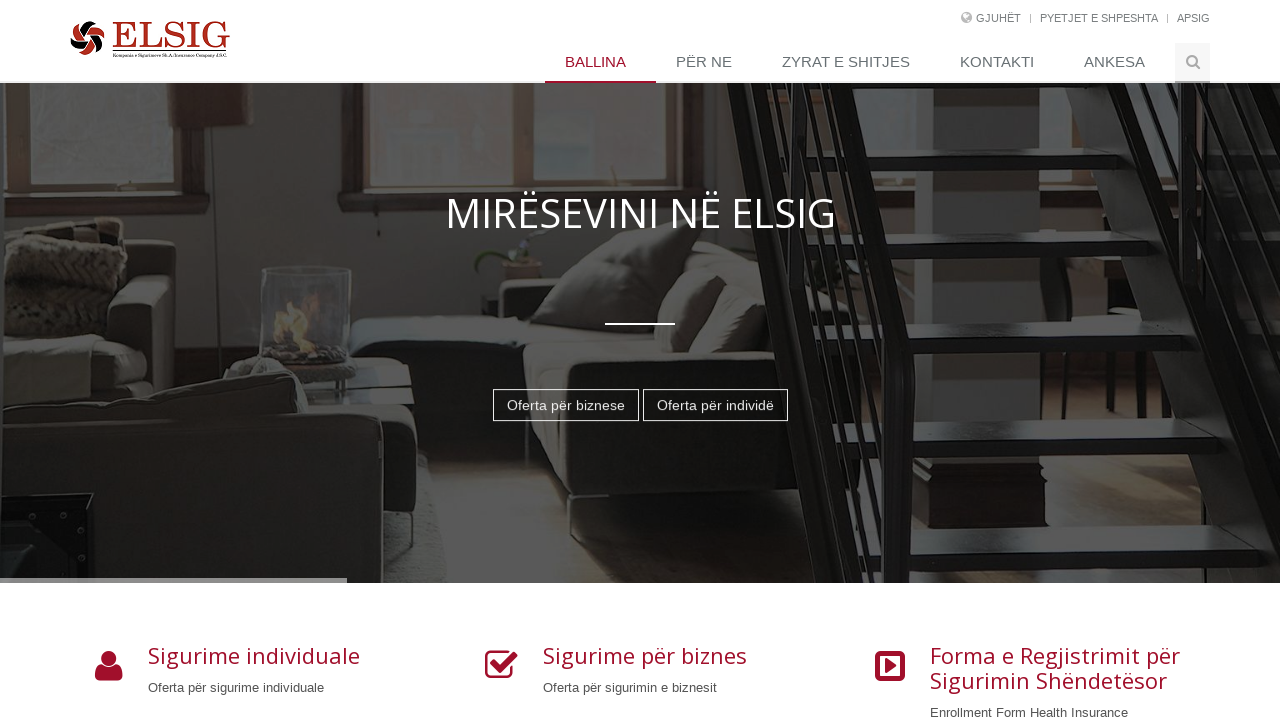

Clicked 'Për ne' (About Us) link at (709, 63) on internal:role=link[name="Për ne"i] >> nth=0
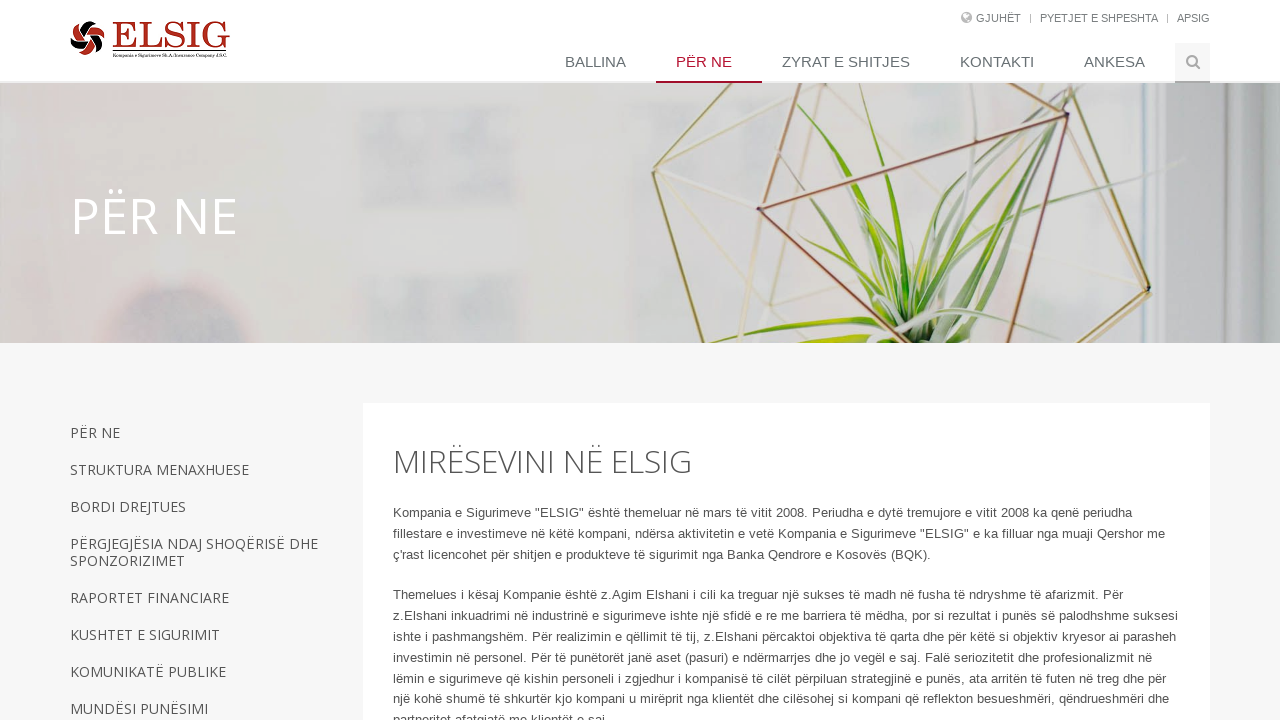

Successfully navigated to 'Për ne' page
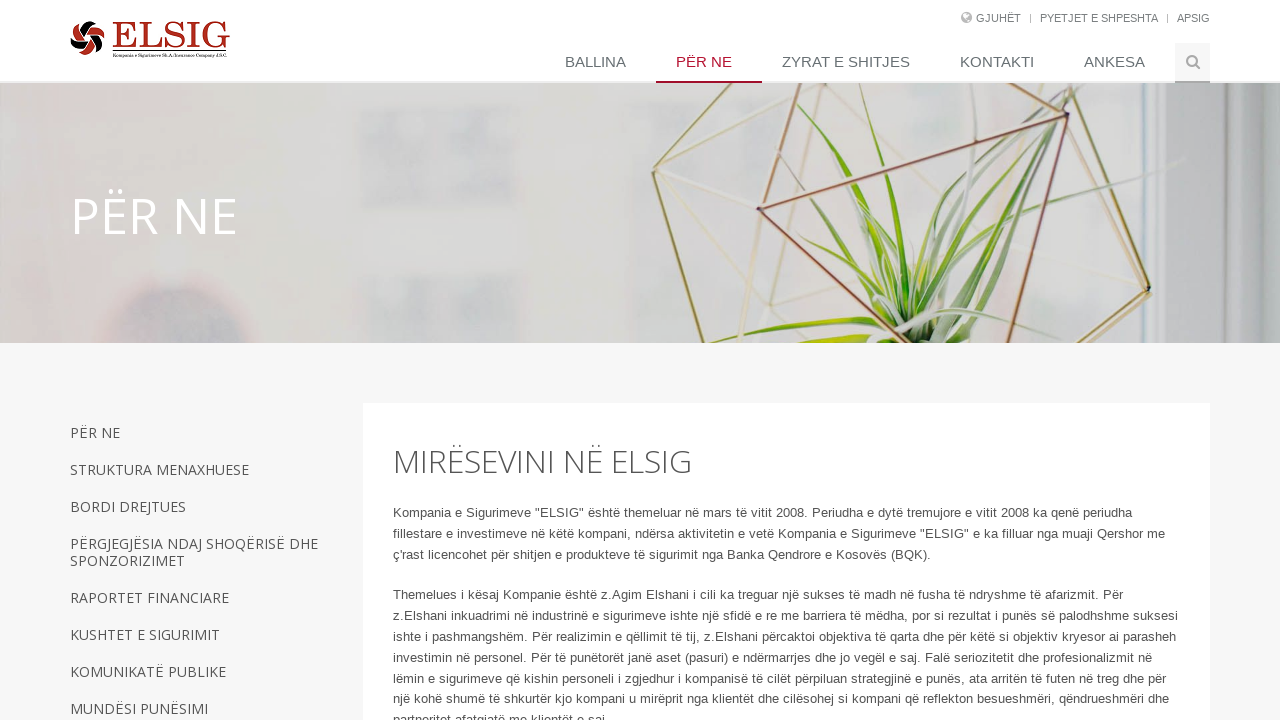

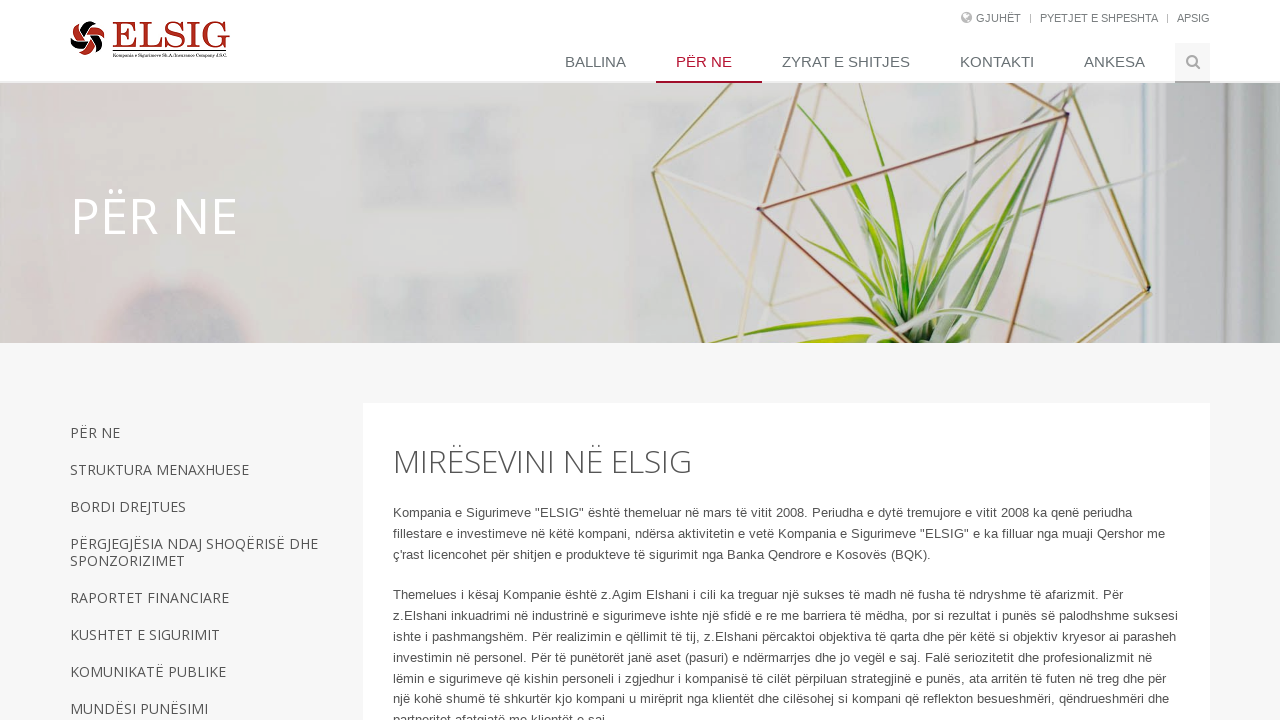